Tests checkbox functionality by clicking an enable button and then selecting specific checkboxes (Checkbox-1 and Checkbox-4) from a list of checkboxes

Starting URL: https://syntaxprojects.com/basic-checkbox-demo.php

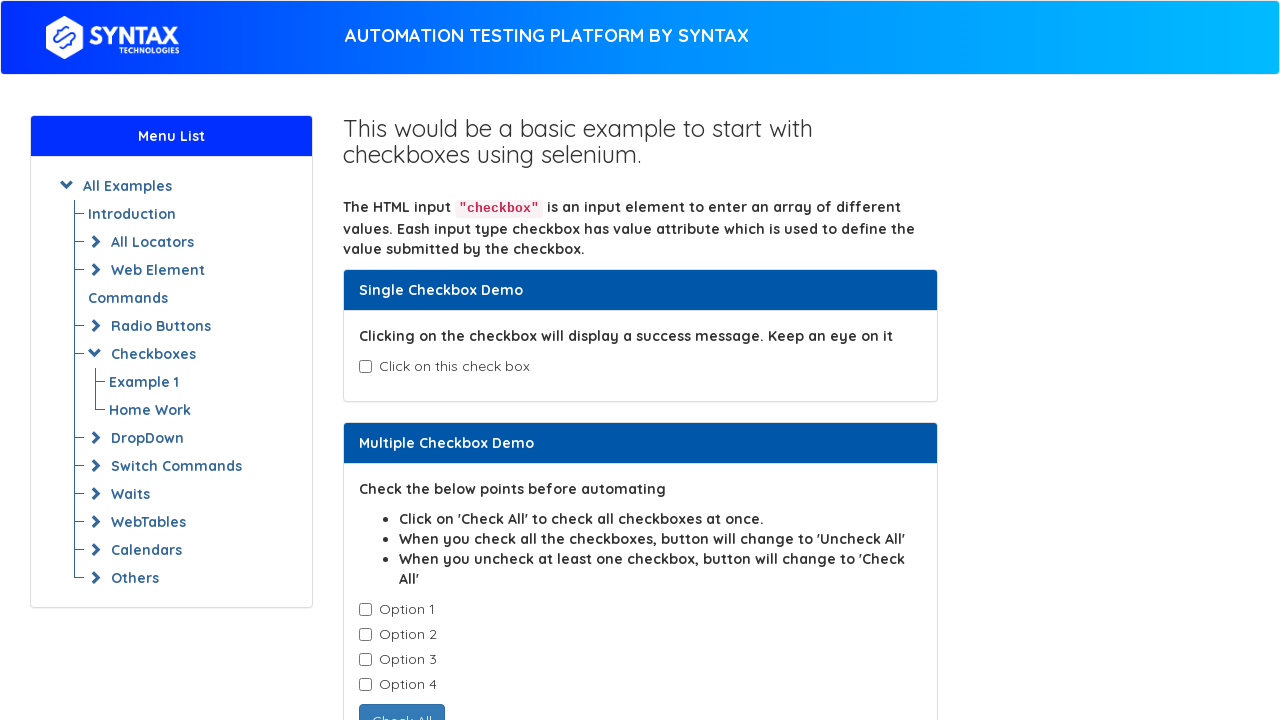

Clicked enable checkboxes button at (436, 407) on button#enabledcheckbox
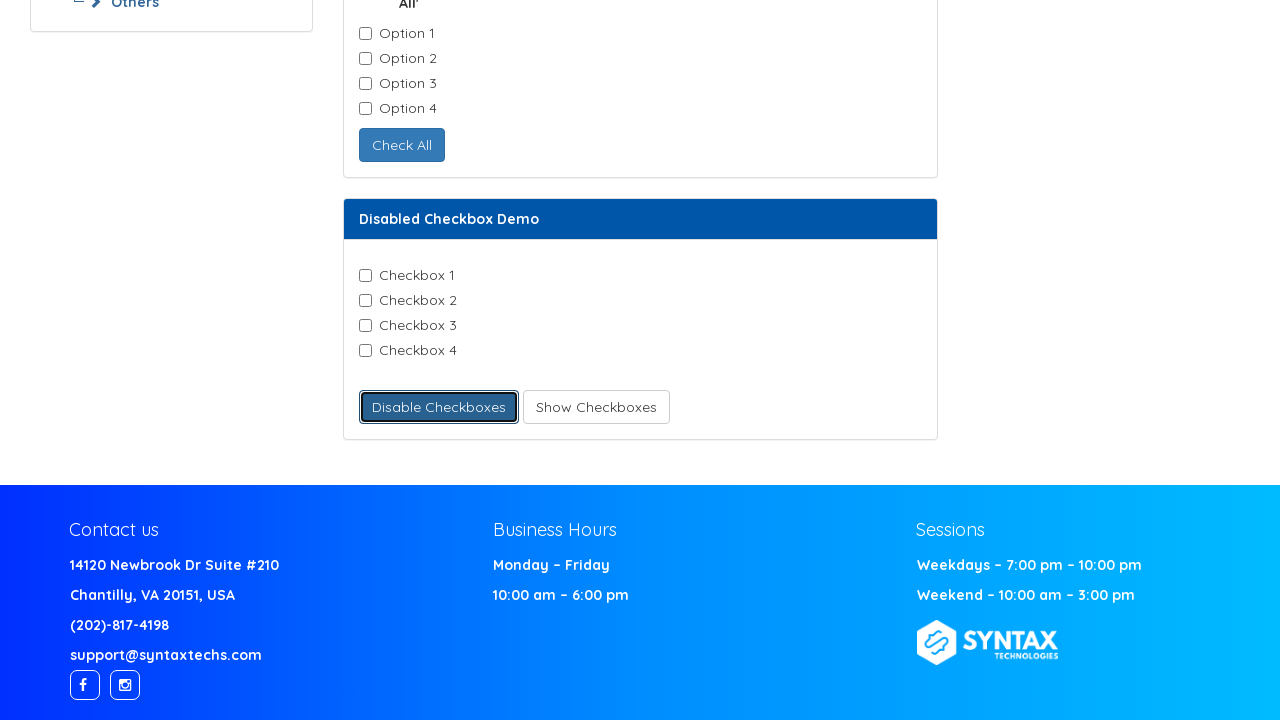

Checkboxes became available
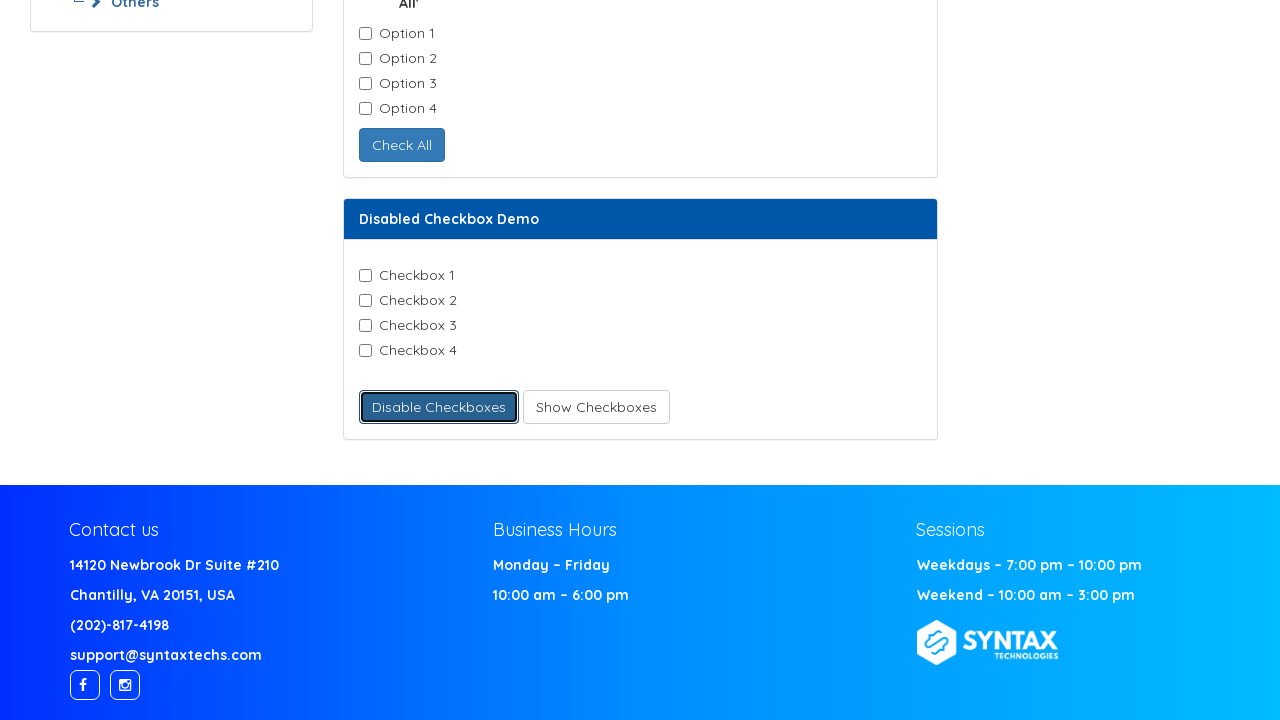

Located all checkbox elements
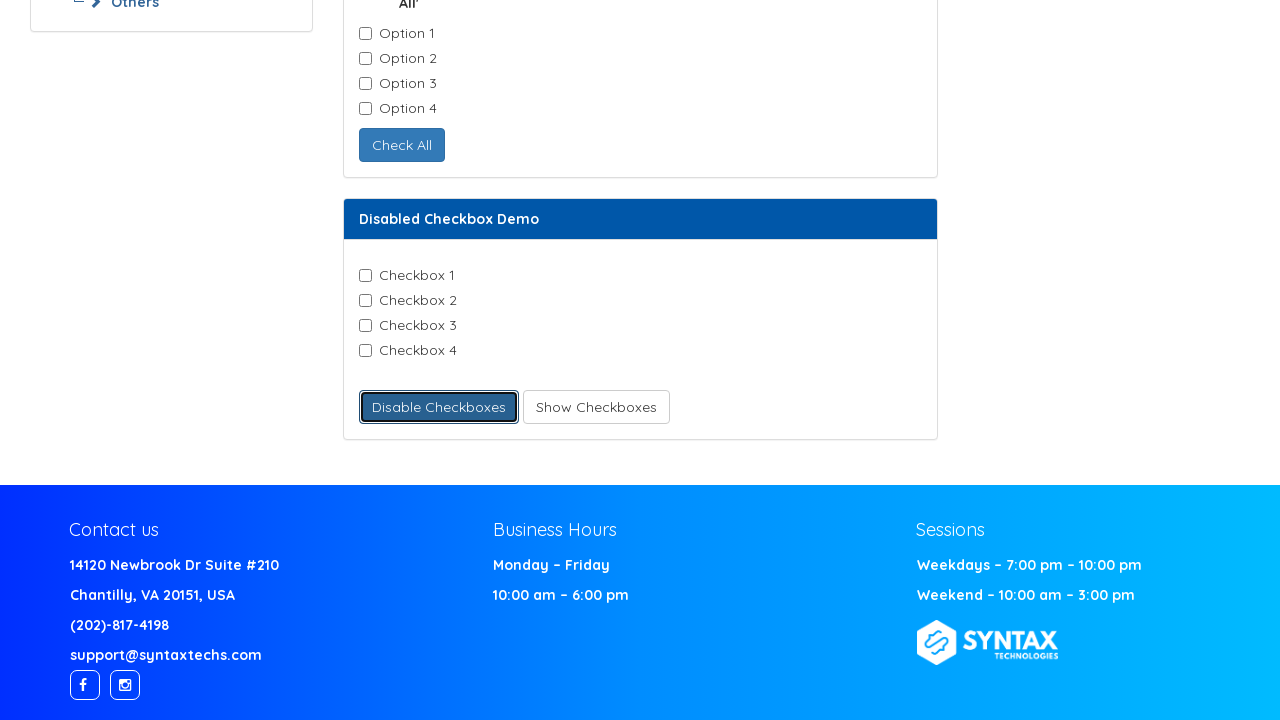

Found 4 checkboxes in total
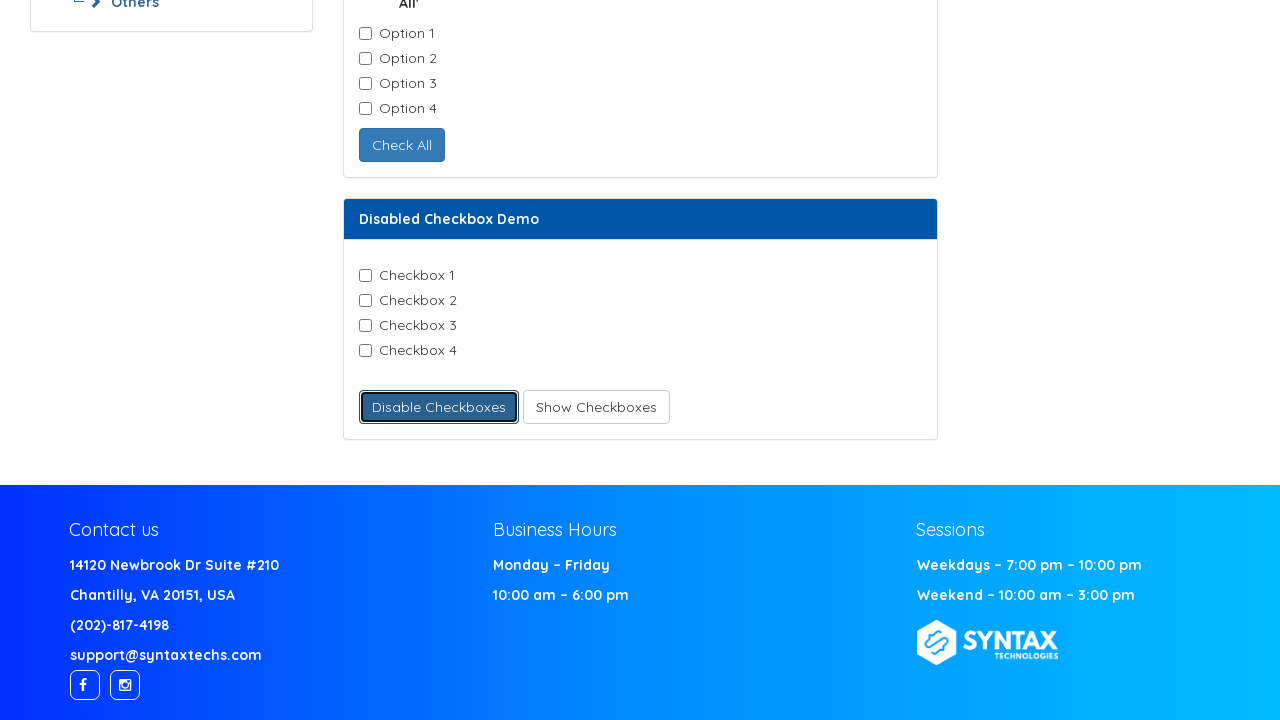

Retrieved checkbox at index 0
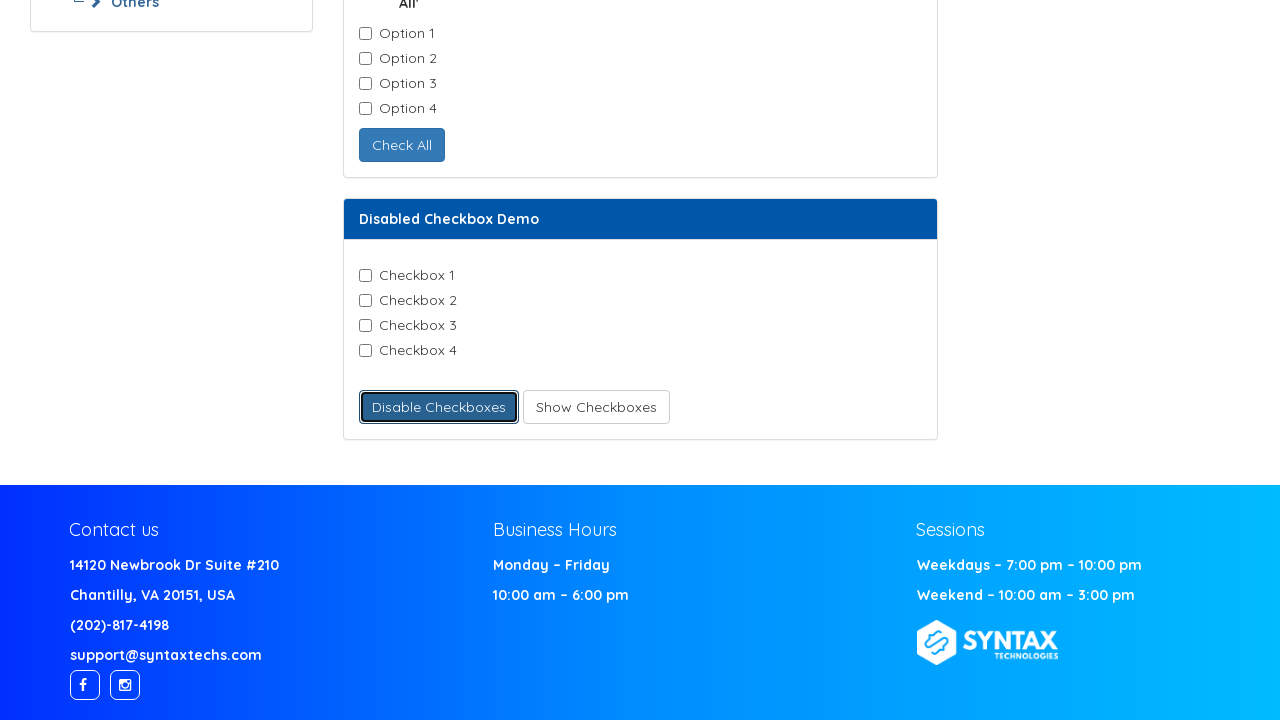

Got checkbox value: Checkbox-1
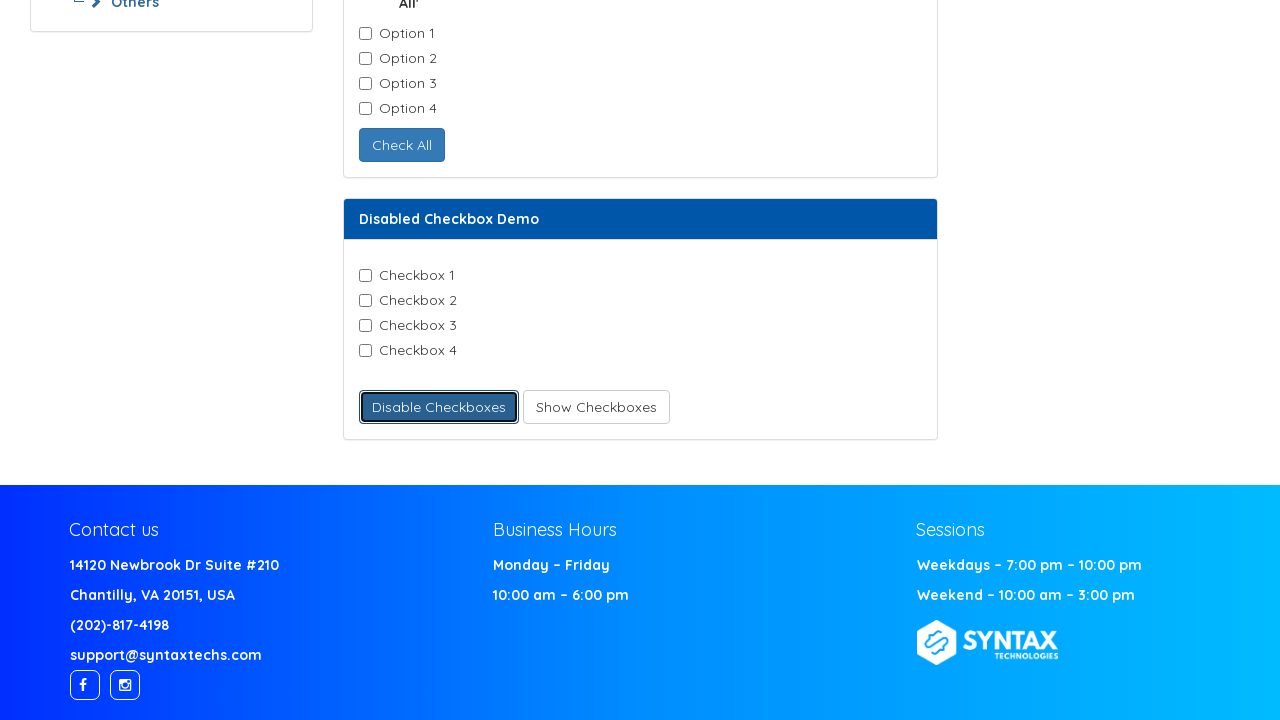

Clicked checkbox with value: Checkbox-1 at (365, 276) on input.checkbox-field >> nth=0
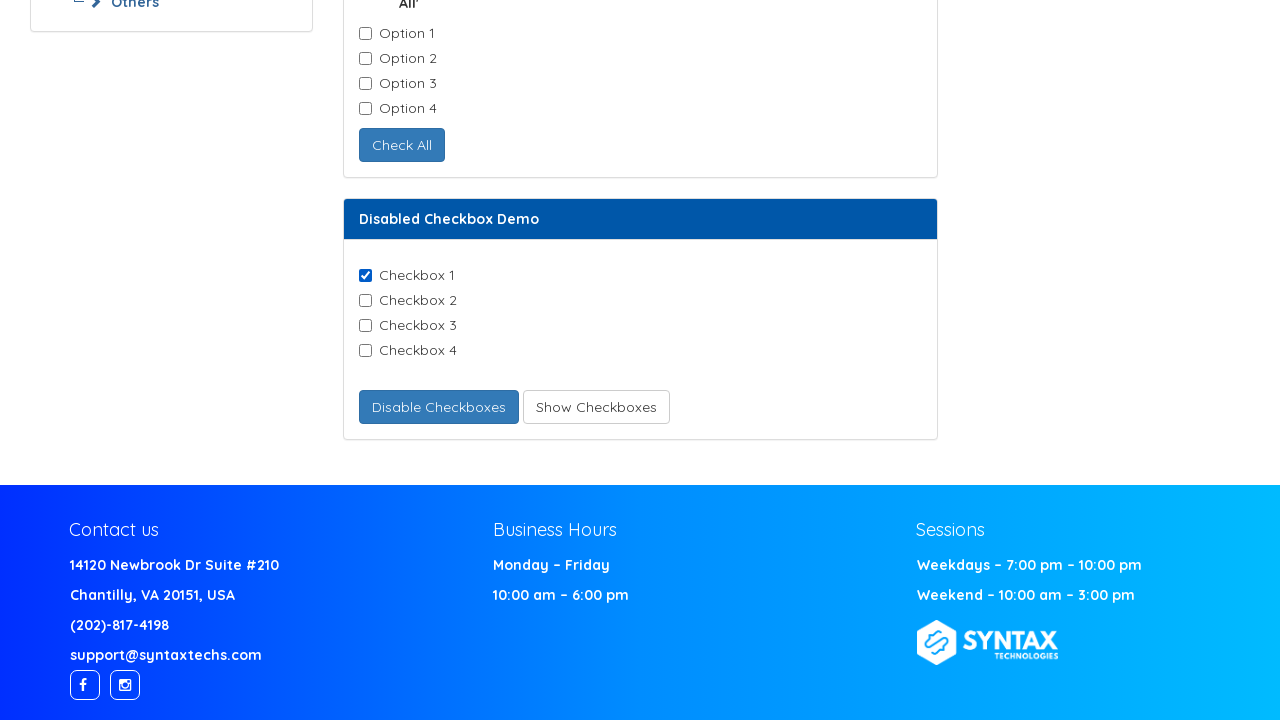

Retrieved checkbox at index 1
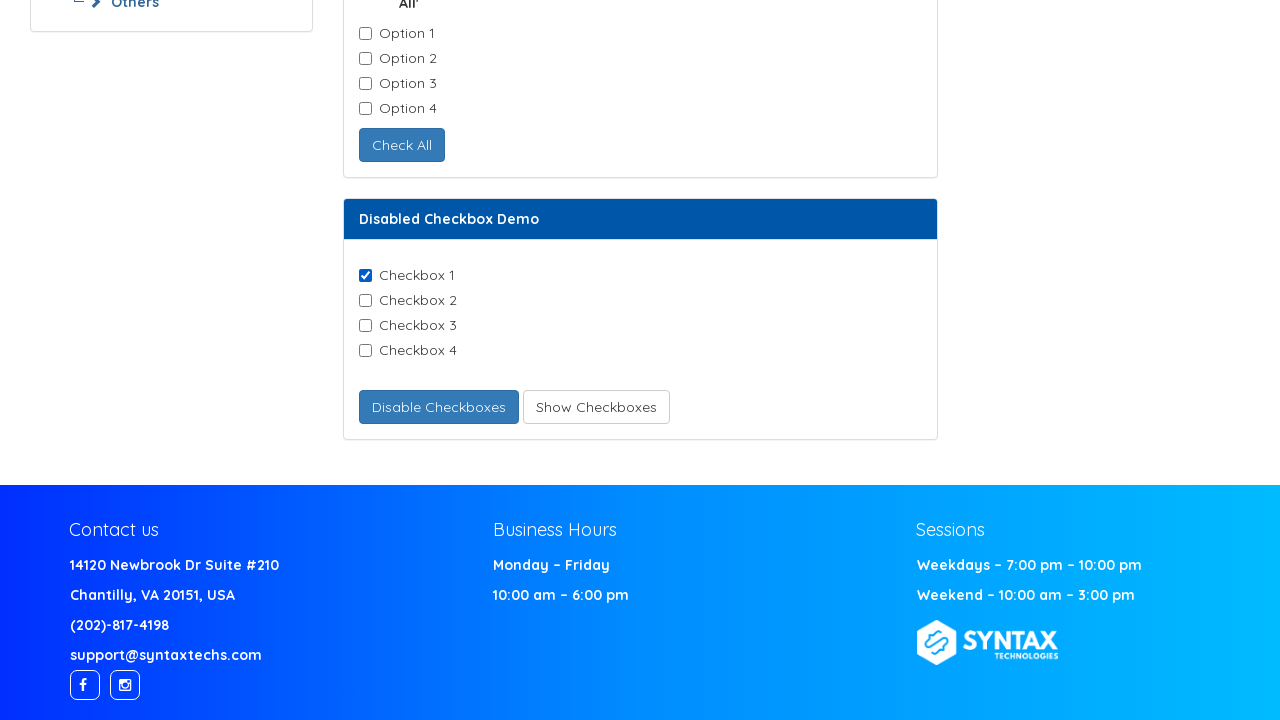

Got checkbox value: Checkbox-2
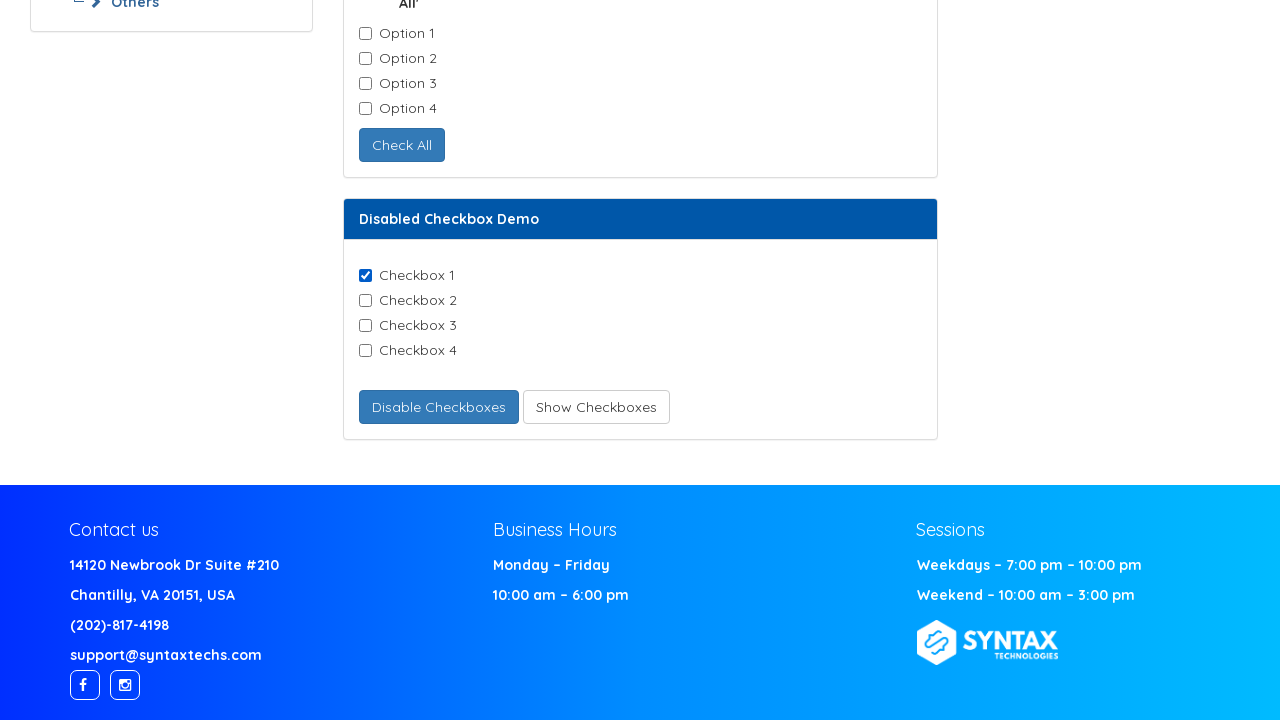

Retrieved checkbox at index 2
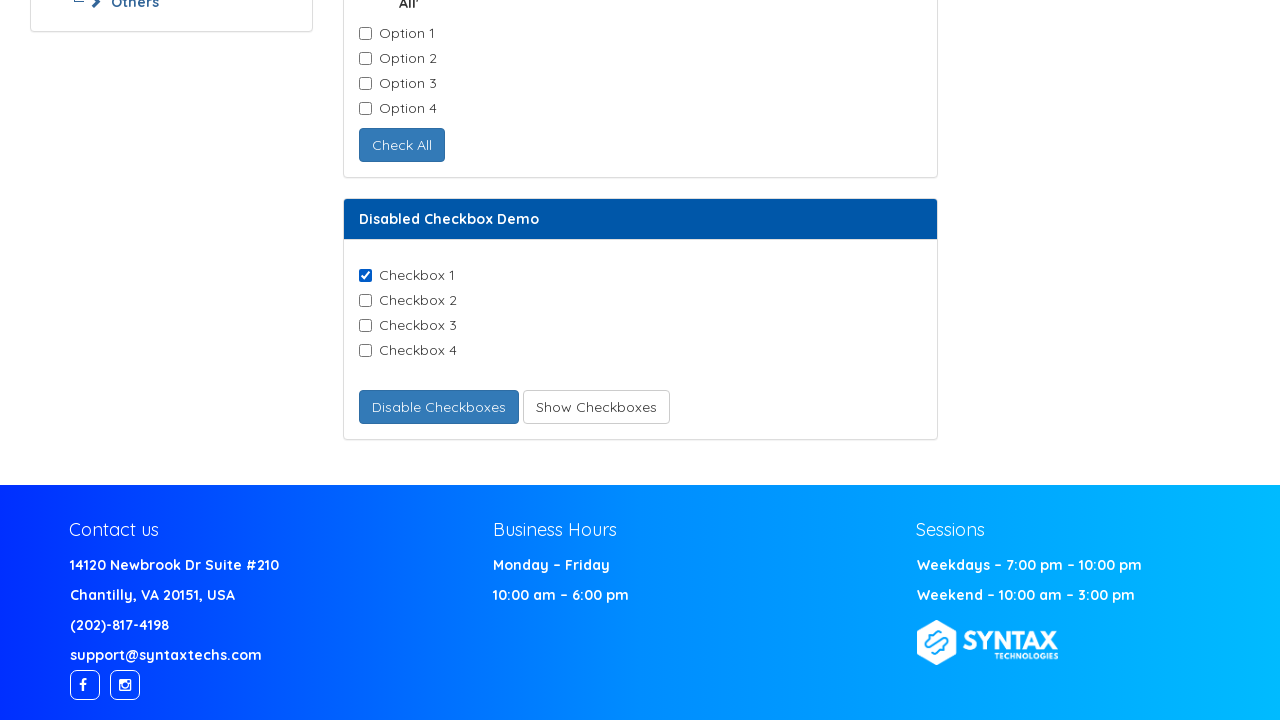

Got checkbox value: Checkbox-3
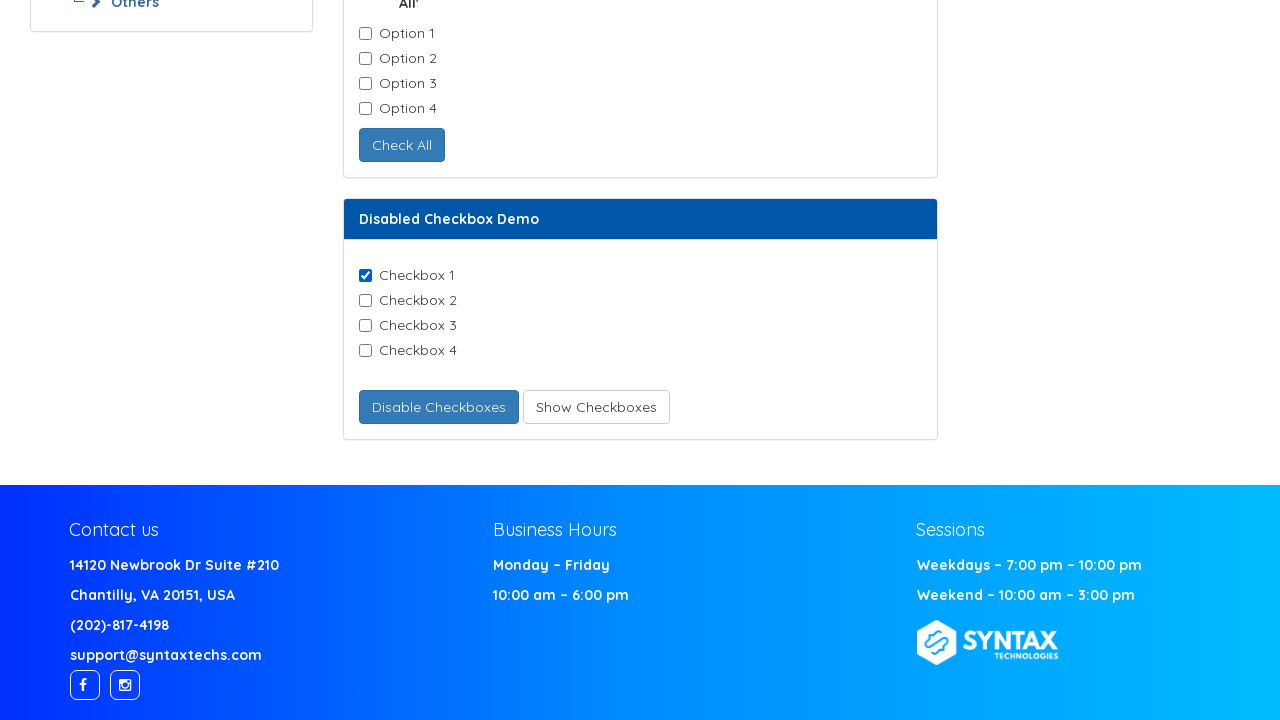

Retrieved checkbox at index 3
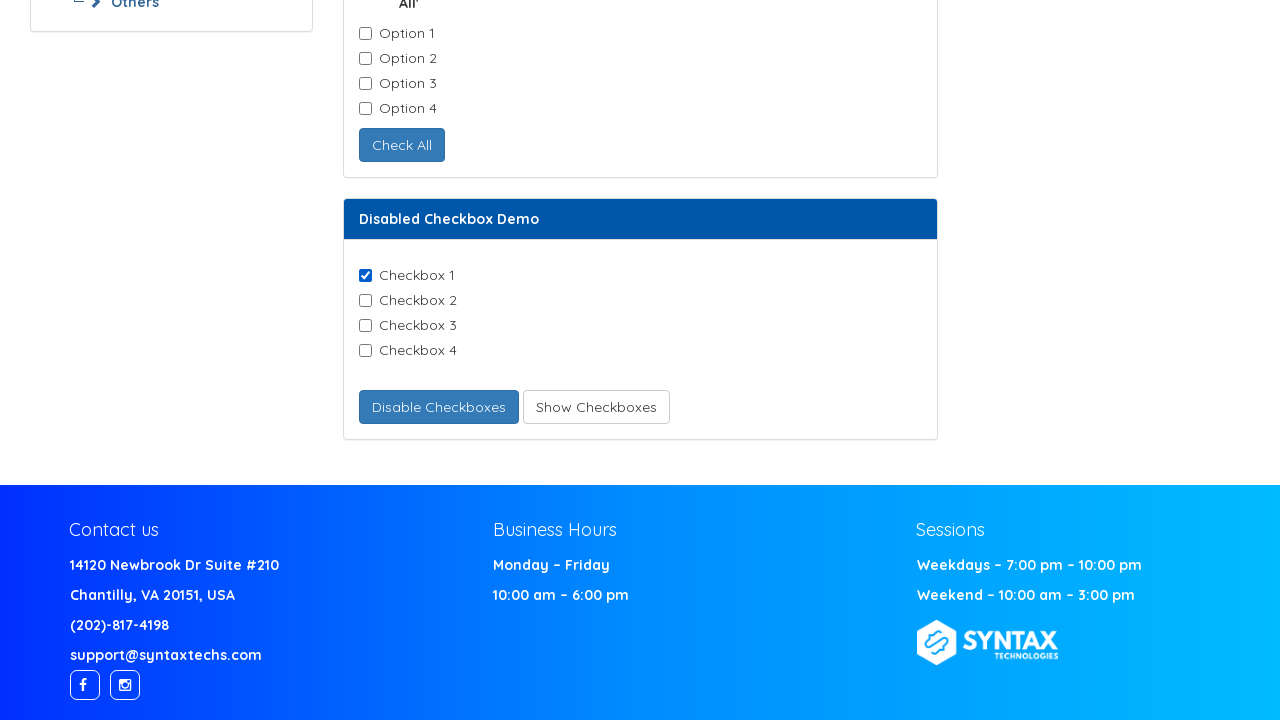

Got checkbox value: Checkbox-4
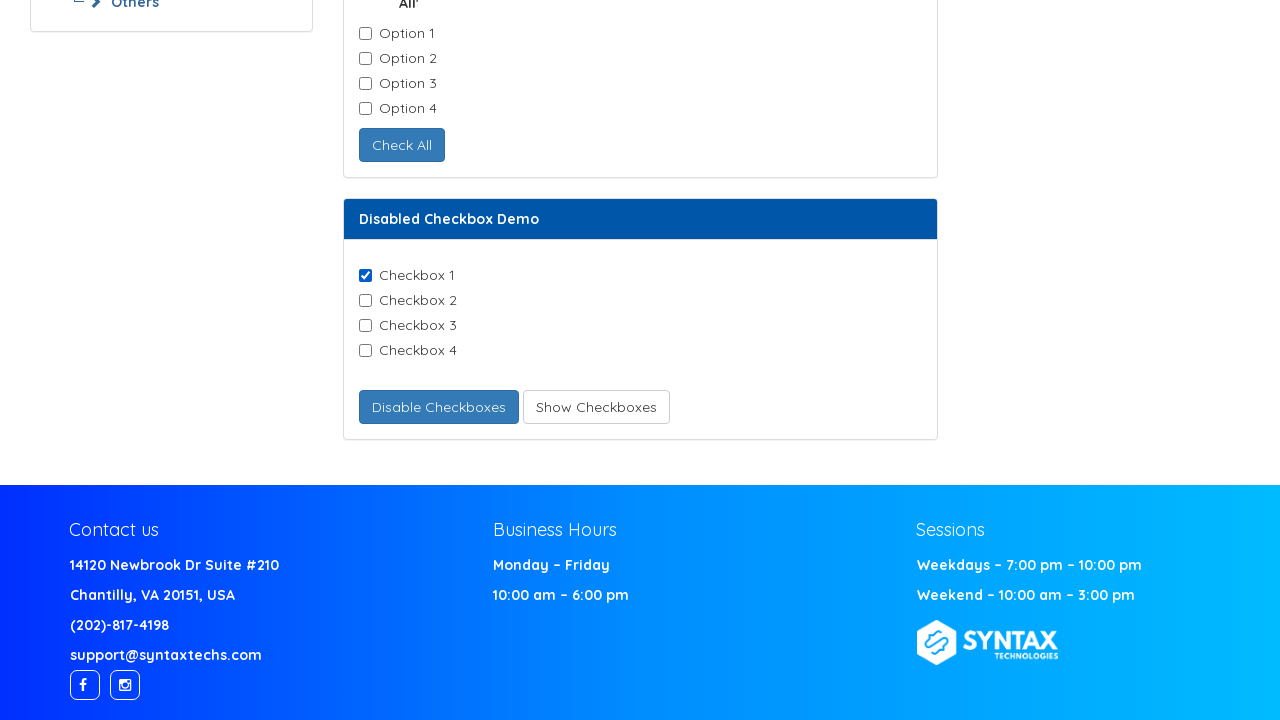

Clicked checkbox with value: Checkbox-4 at (365, 351) on input.checkbox-field >> nth=3
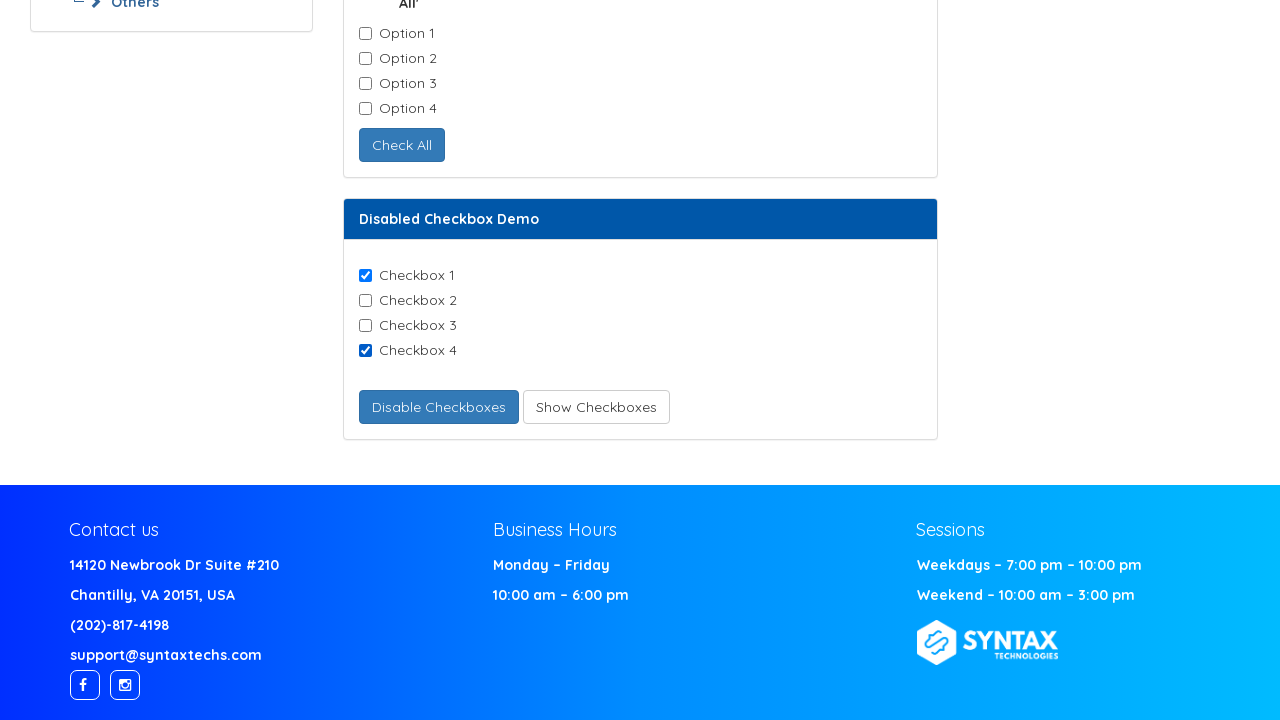

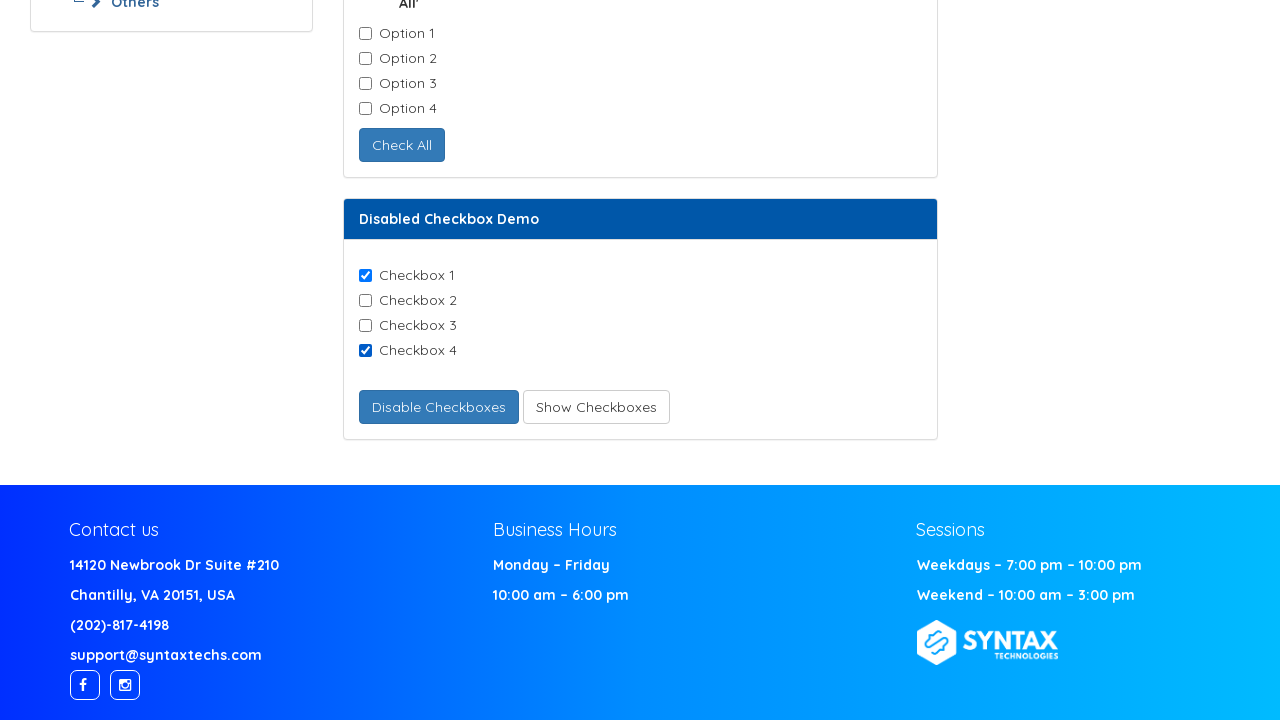